Tests the Challenging DOM page by clicking the success (green) button and verifying that button text values change after the click

Starting URL: https://the-internet.herokuapp.com/challenging_dom

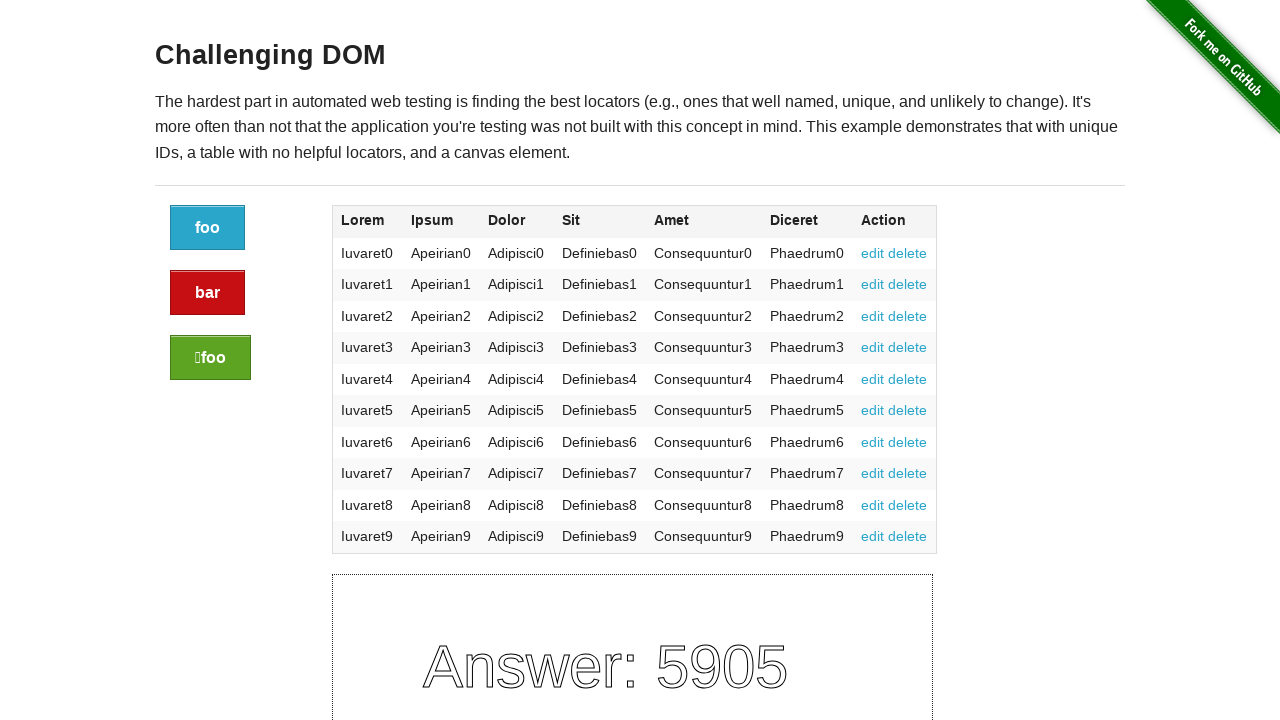

Retrieved initial red button text
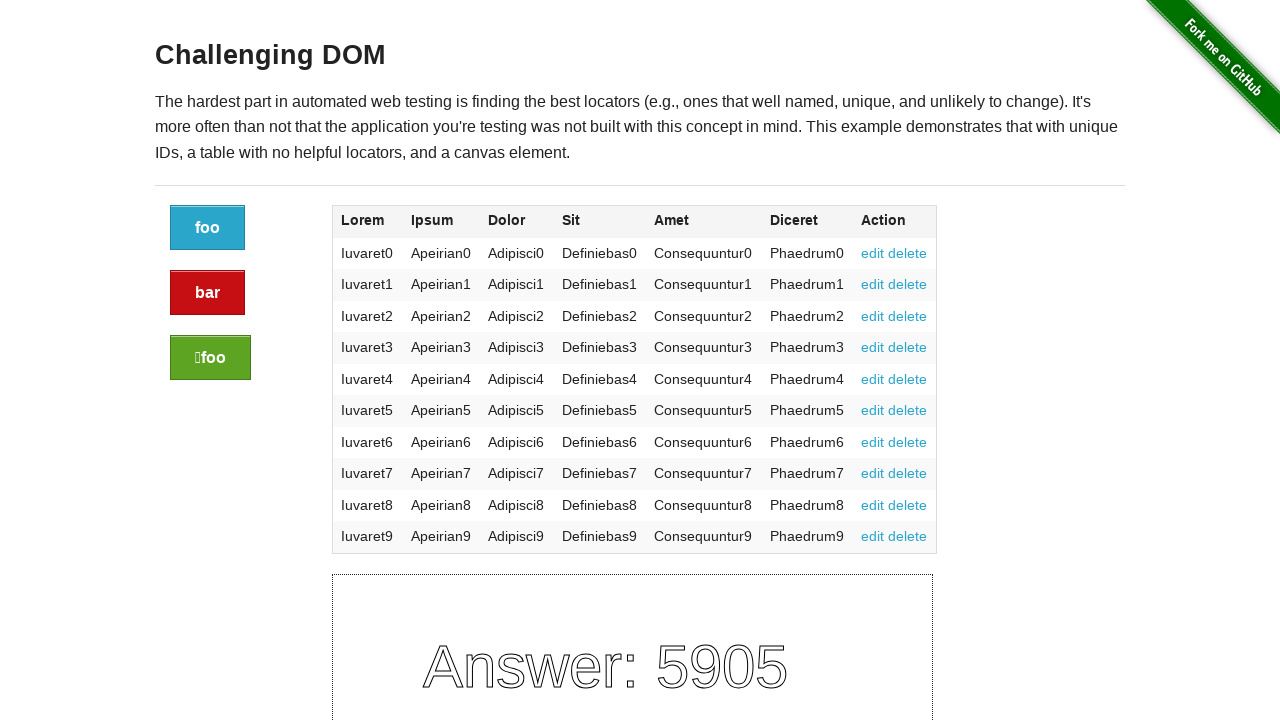

Retrieved initial blue button text
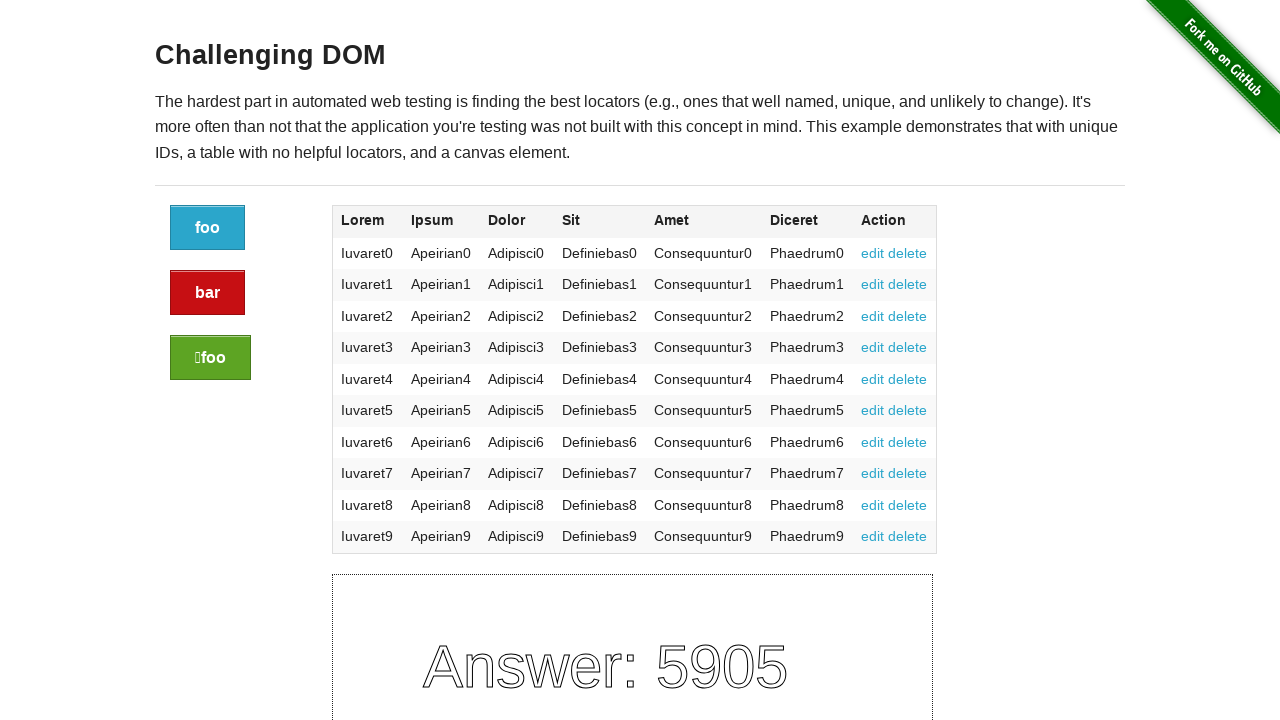

Retrieved initial green button text
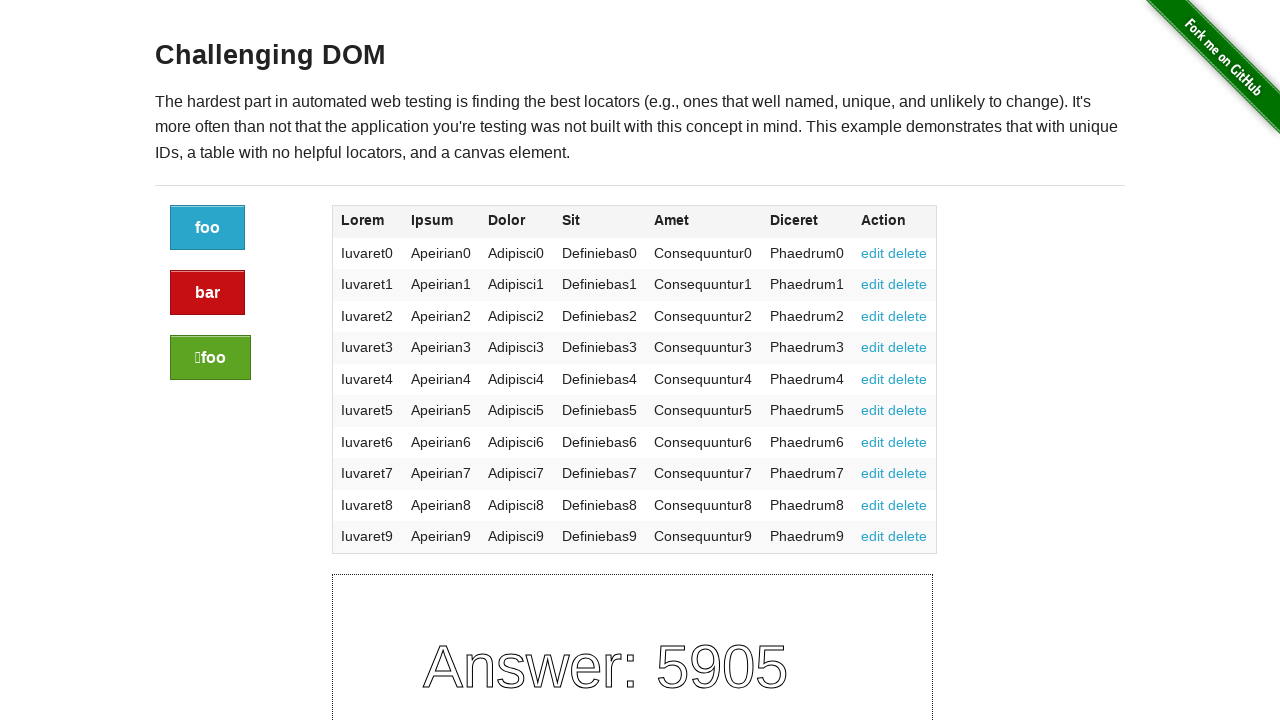

Clicked the success (green) button at (210, 358) on .button.success
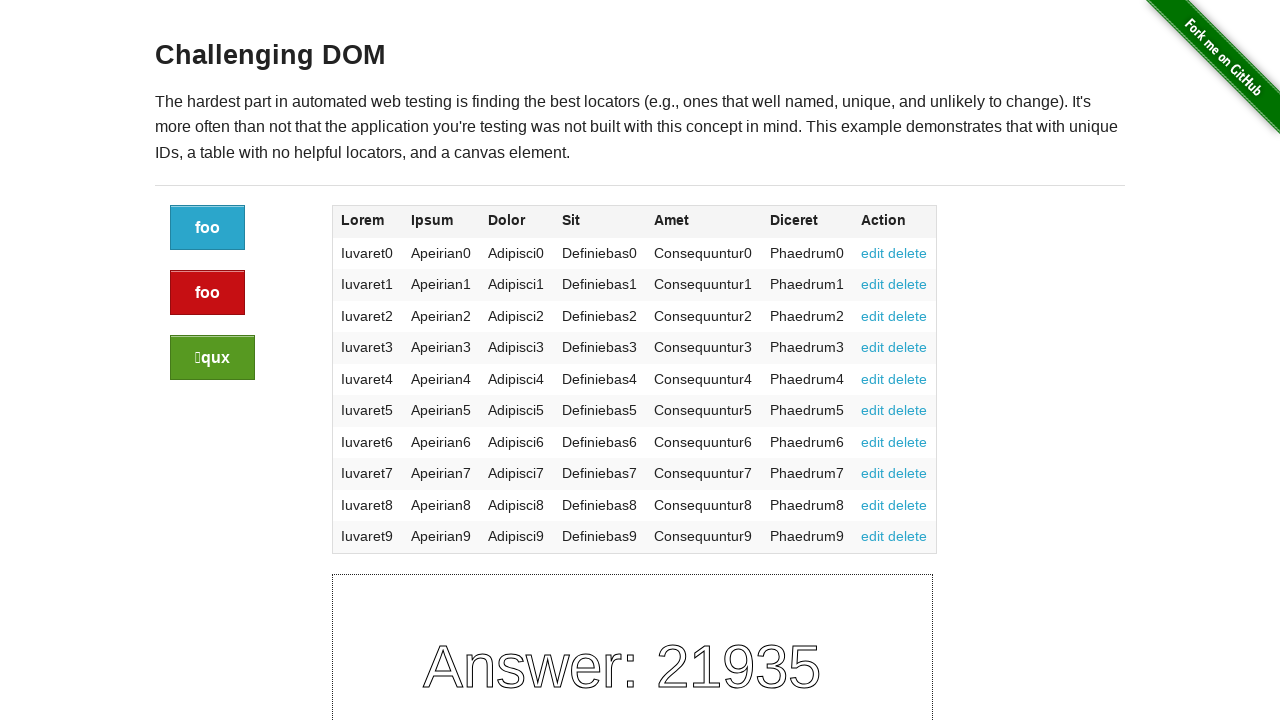

Retrieved red button text after click
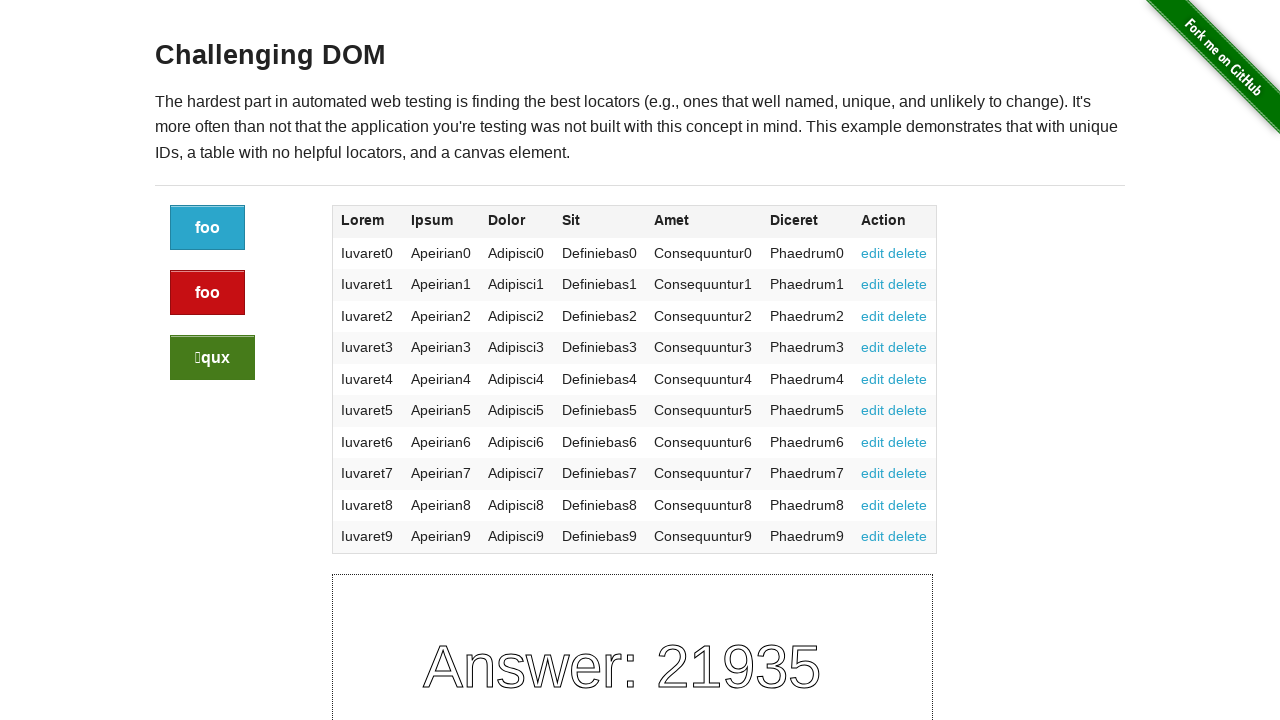

Retrieved blue button text after click
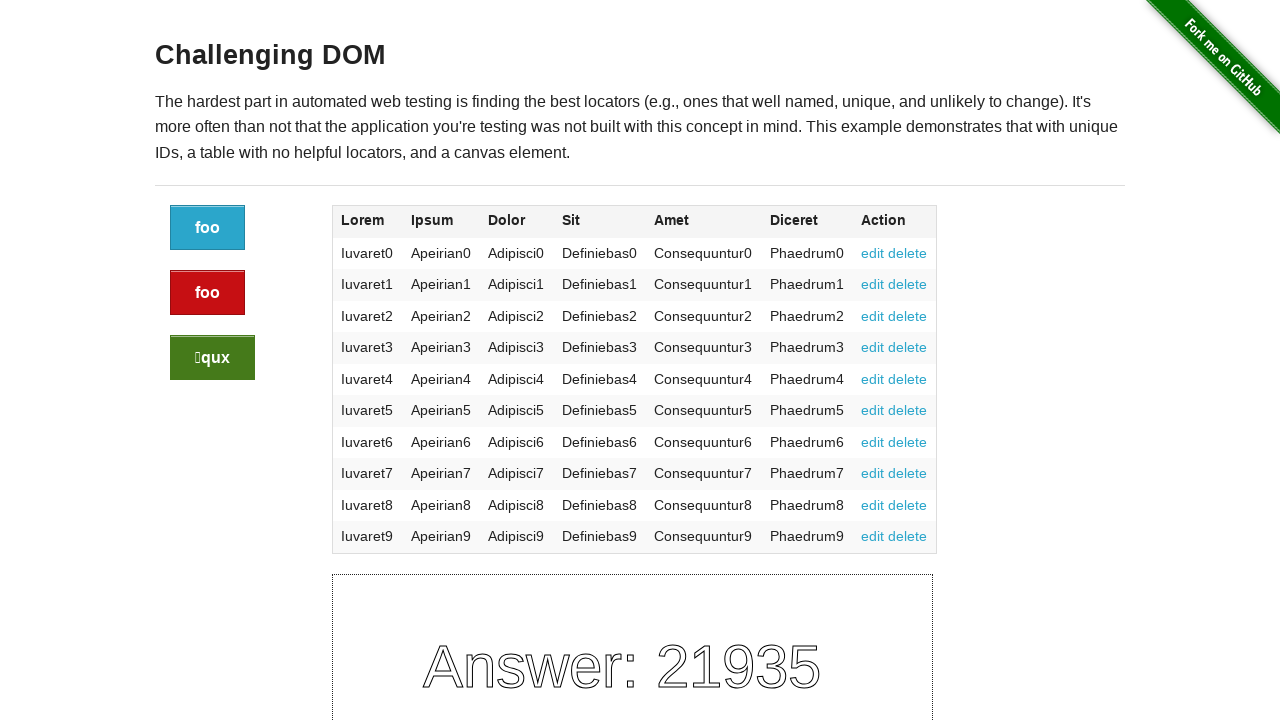

Retrieved green button text after click
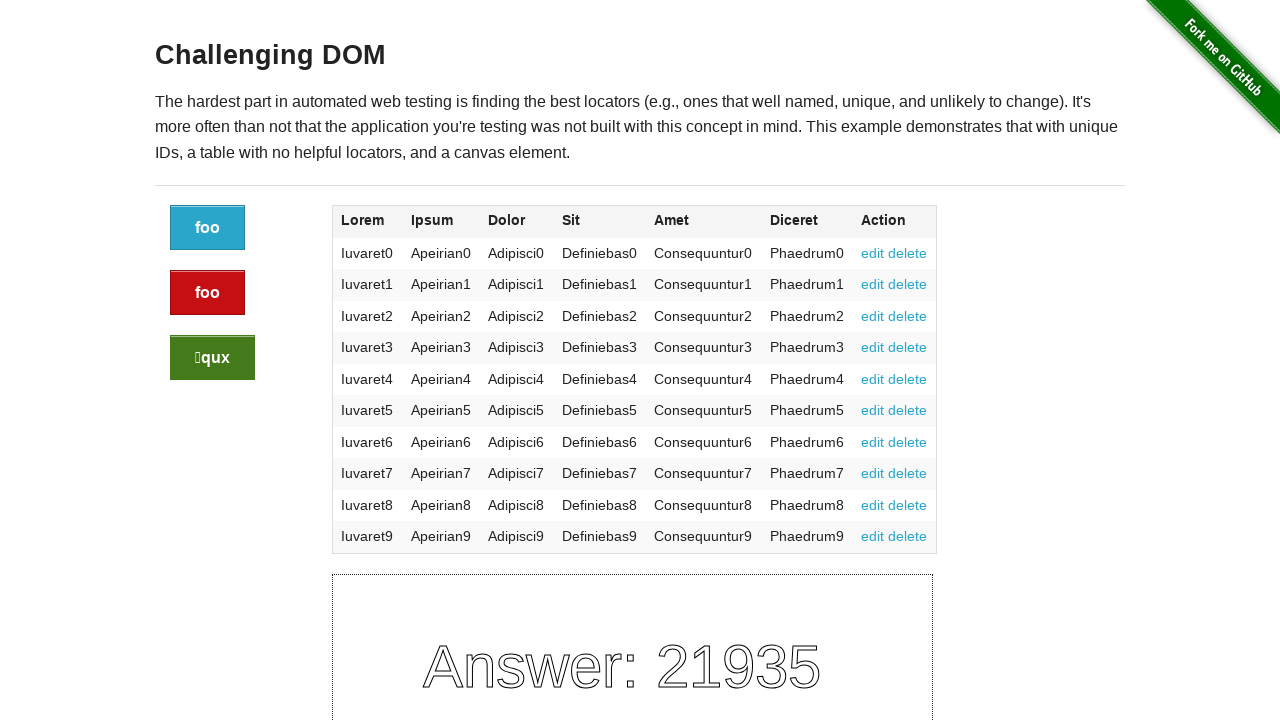

Verified that button text changed after clicking the green button
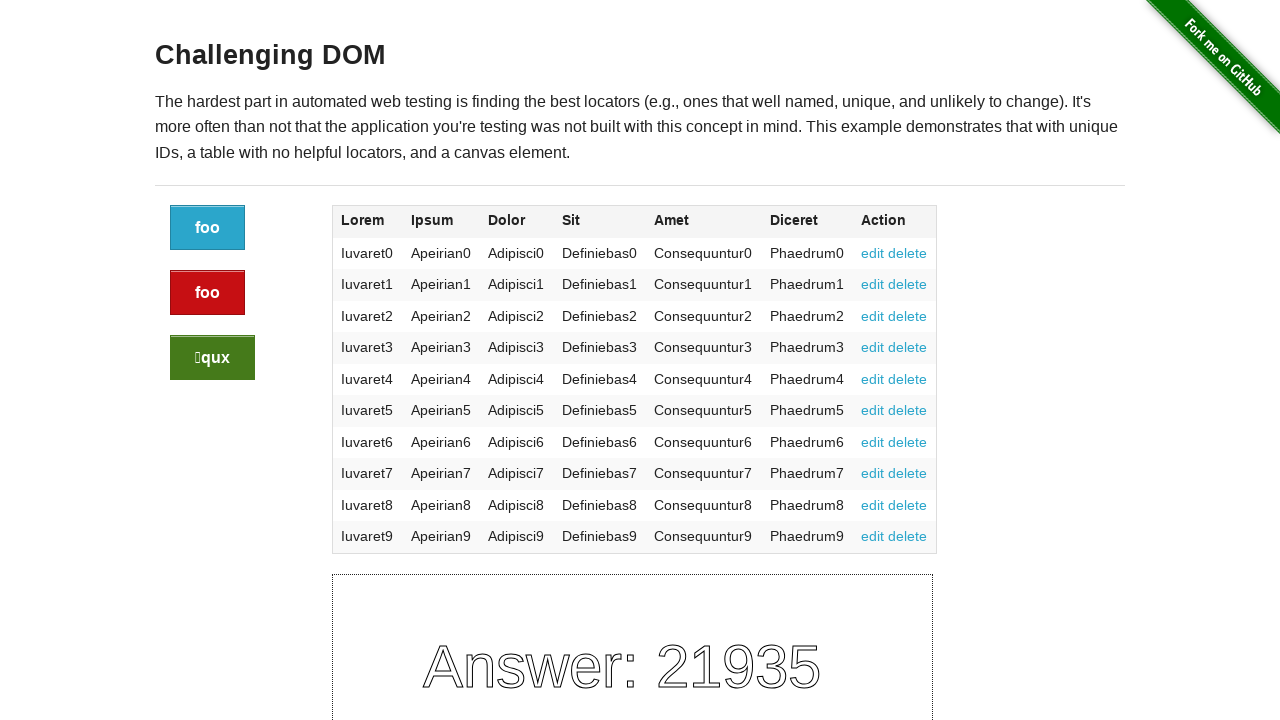

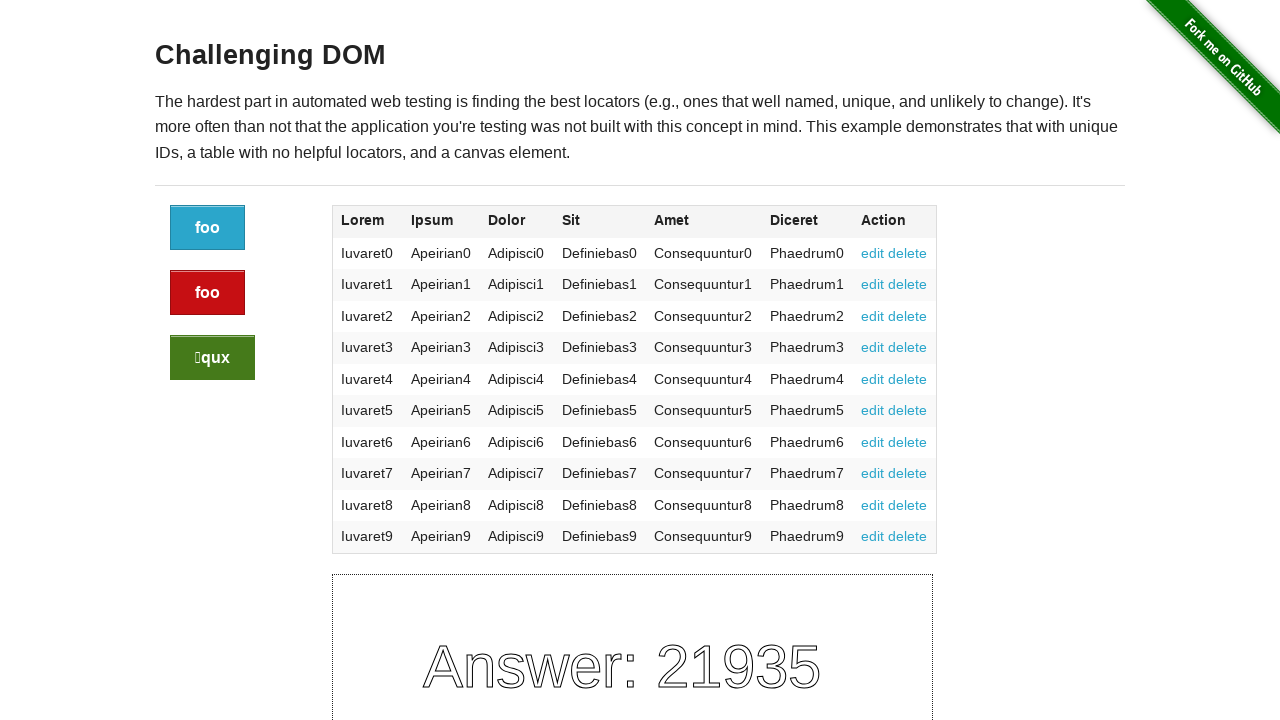